Tests clicking the teal/green button to trigger a confirm popup, dismisses it, and verifies the denial message.

Starting URL: https://kristinek.github.io/site/examples/alerts_popups

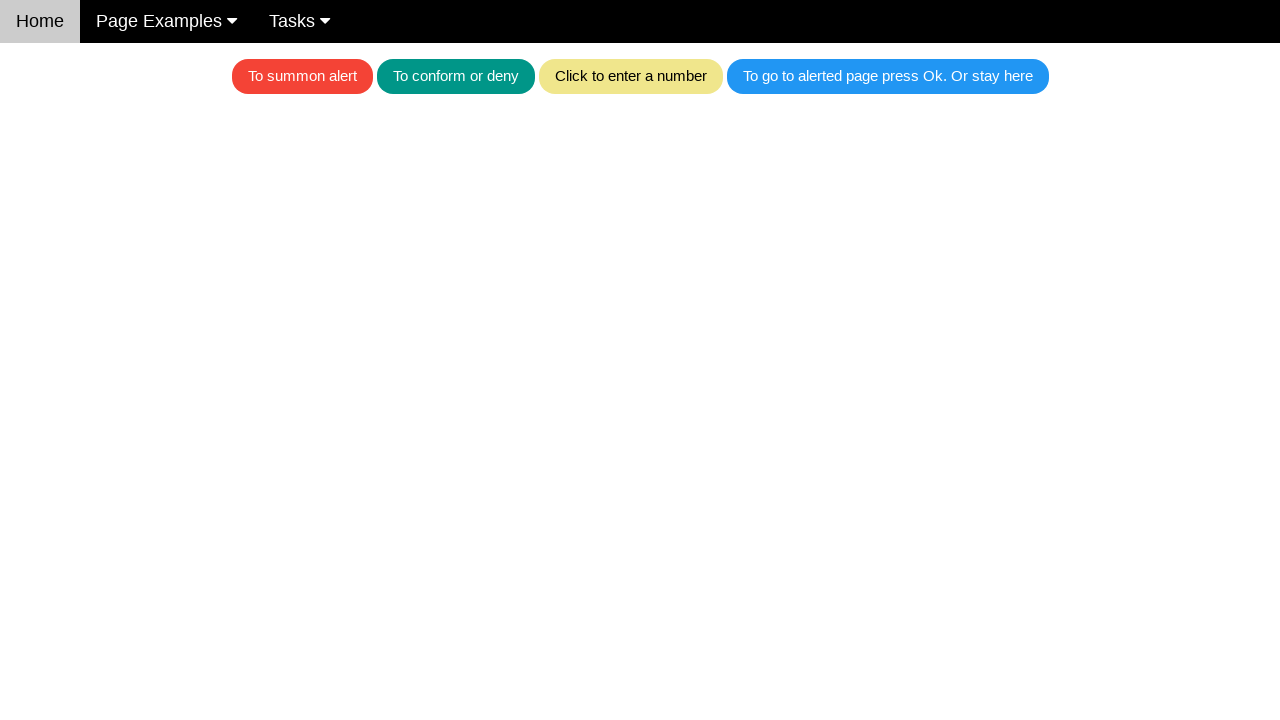

Set up dialog handler to dismiss popups
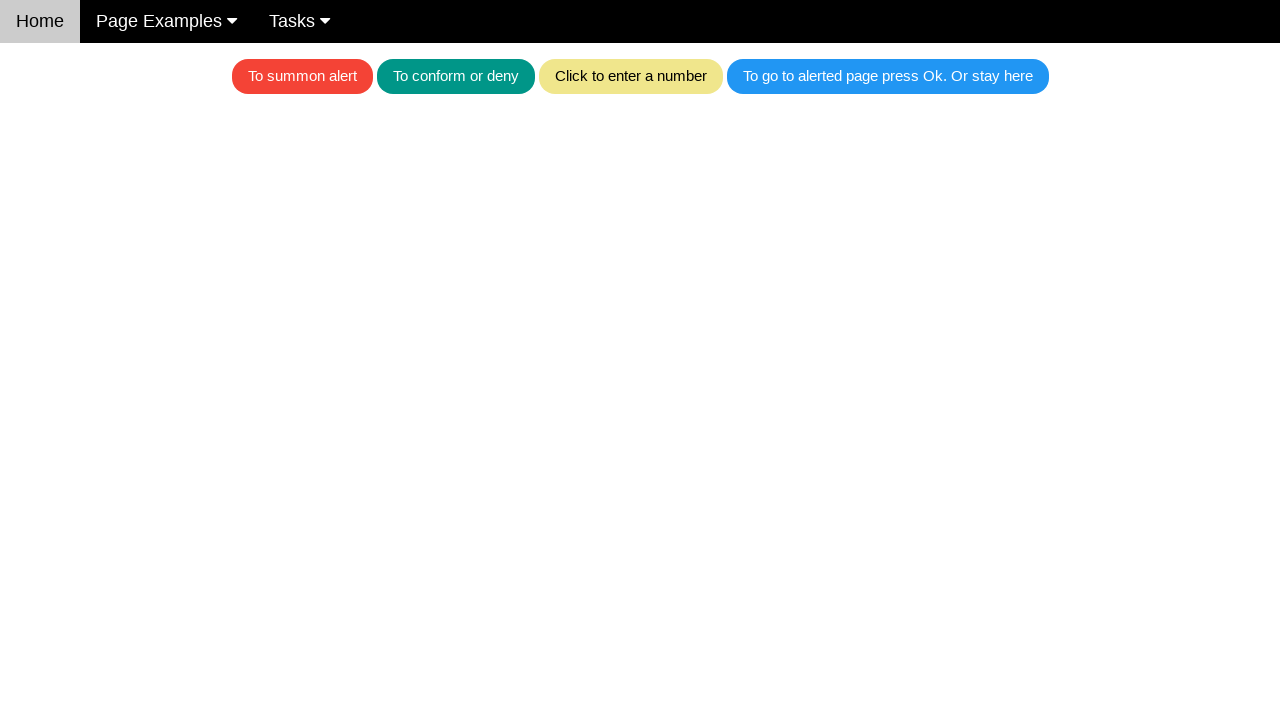

Clicked teal/green button to trigger confirm popup at (456, 76) on .w3-teal
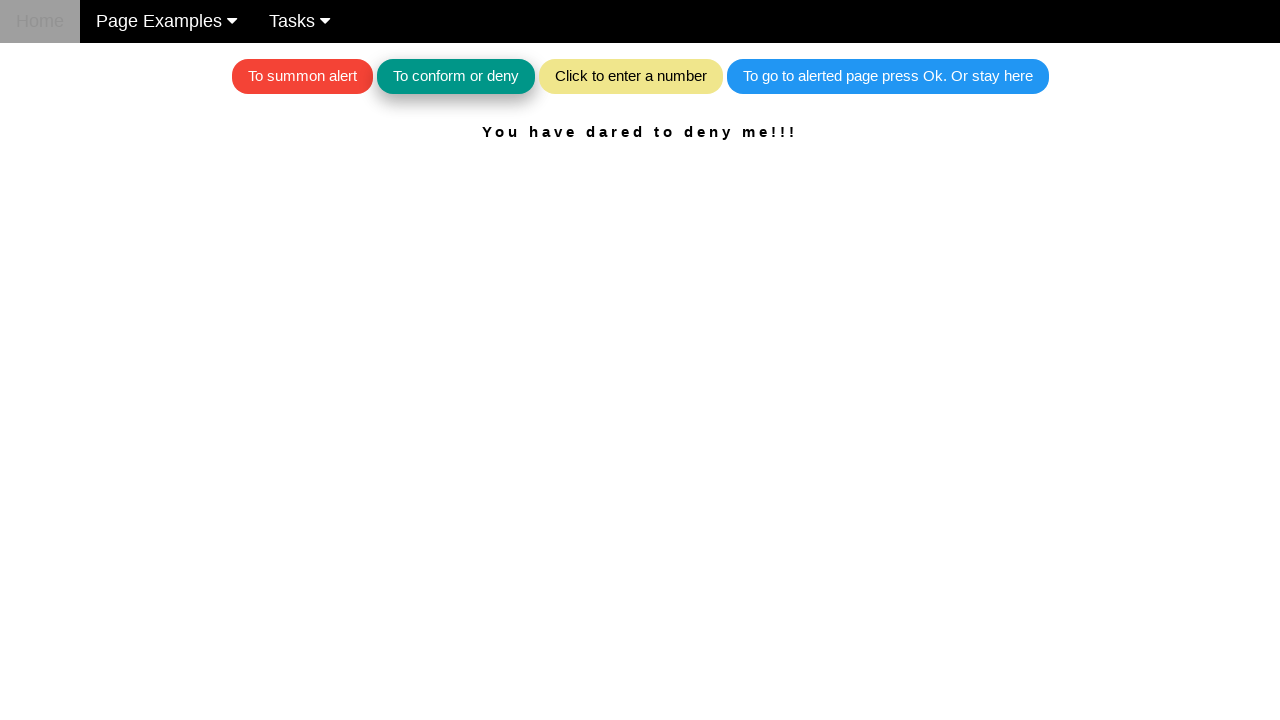

Waited for denial message to appear
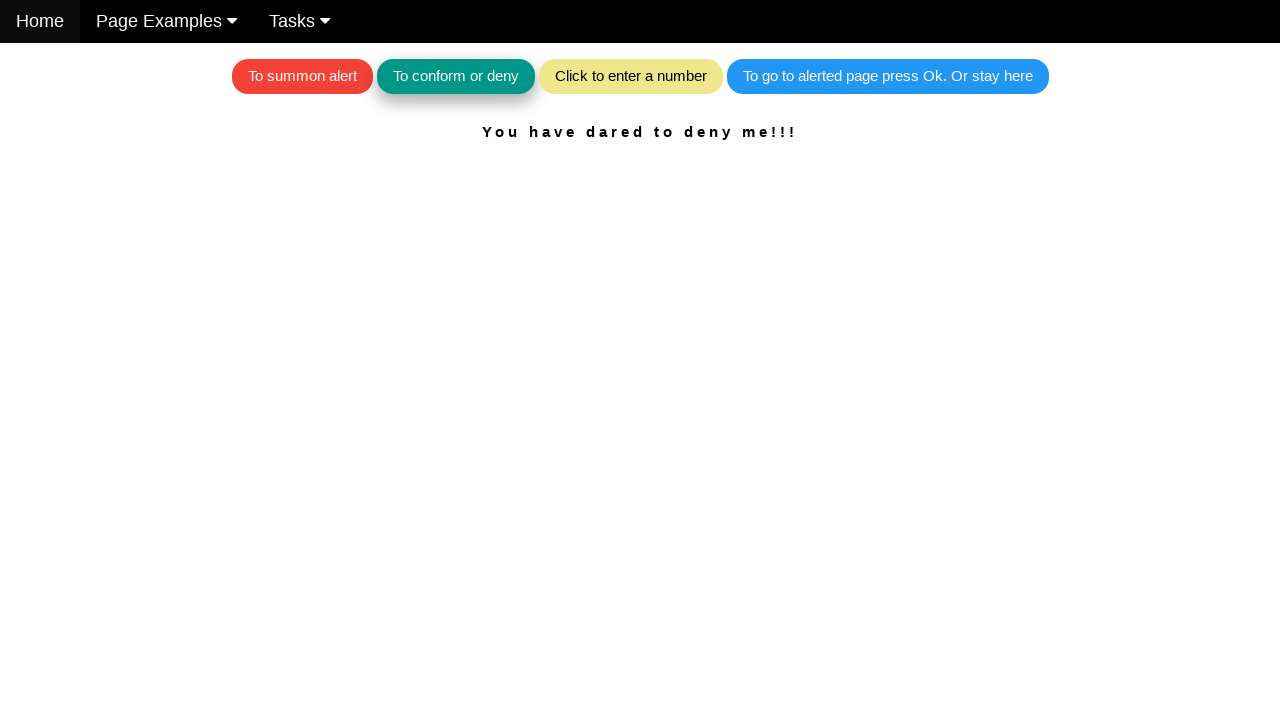

Retrieved denial message text
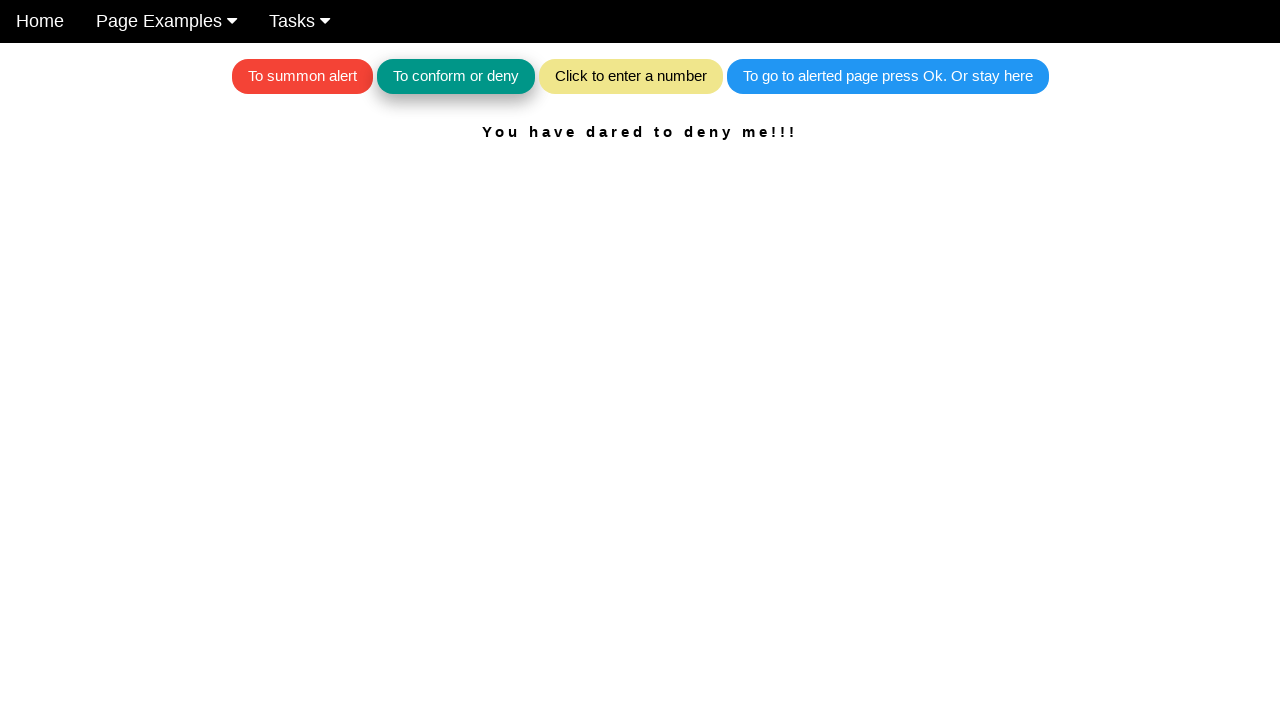

Verified denial message matches expected text 'You have dared to deny me!!!'
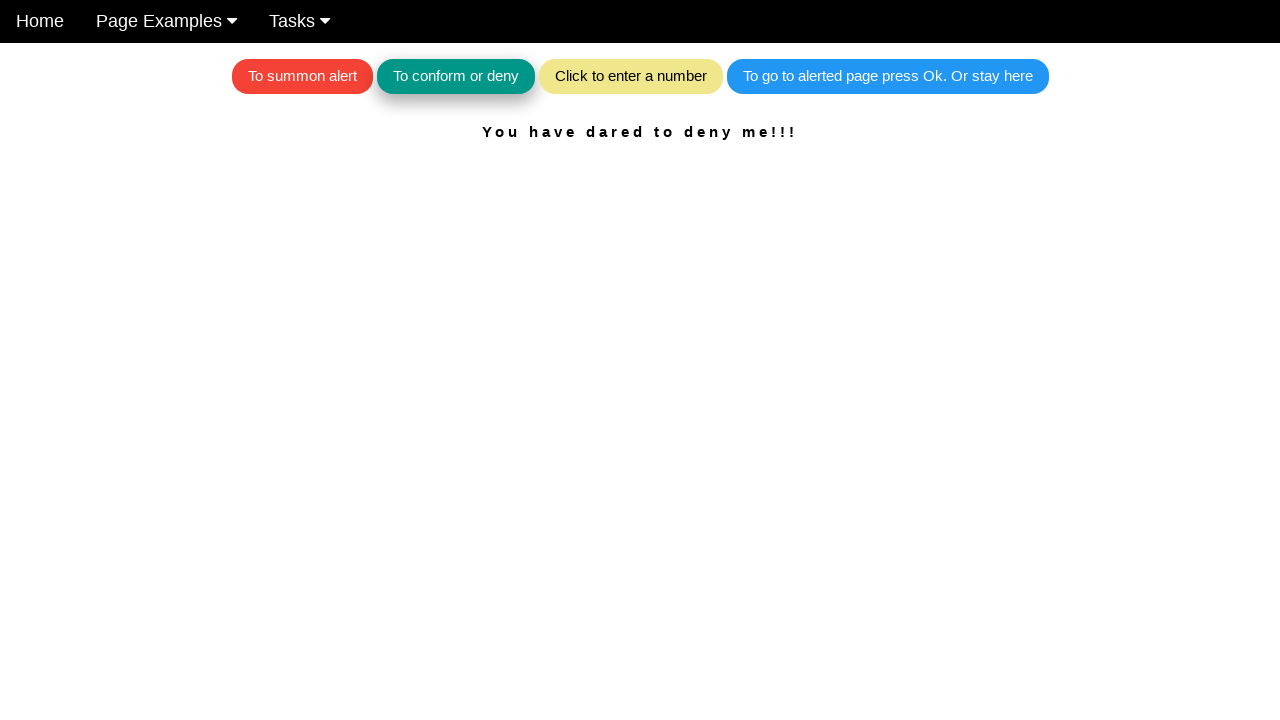

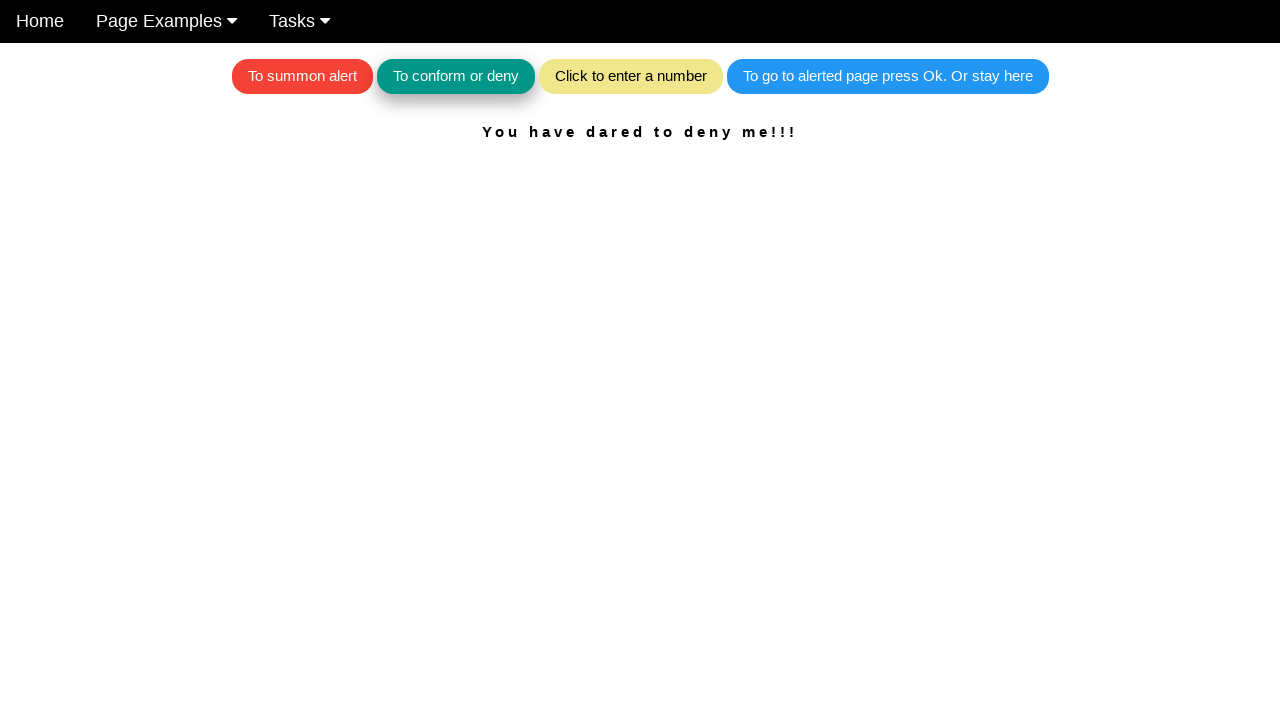